Tests handling of dynamic elements by clicking a button that starts a timer and waiting for a dynamically appearing element with text "WebDriver" to become visible.

Starting URL: http://seleniumpractise.blogspot.com/2016/08/how-to-use-explicit-wait-in-selenium.html

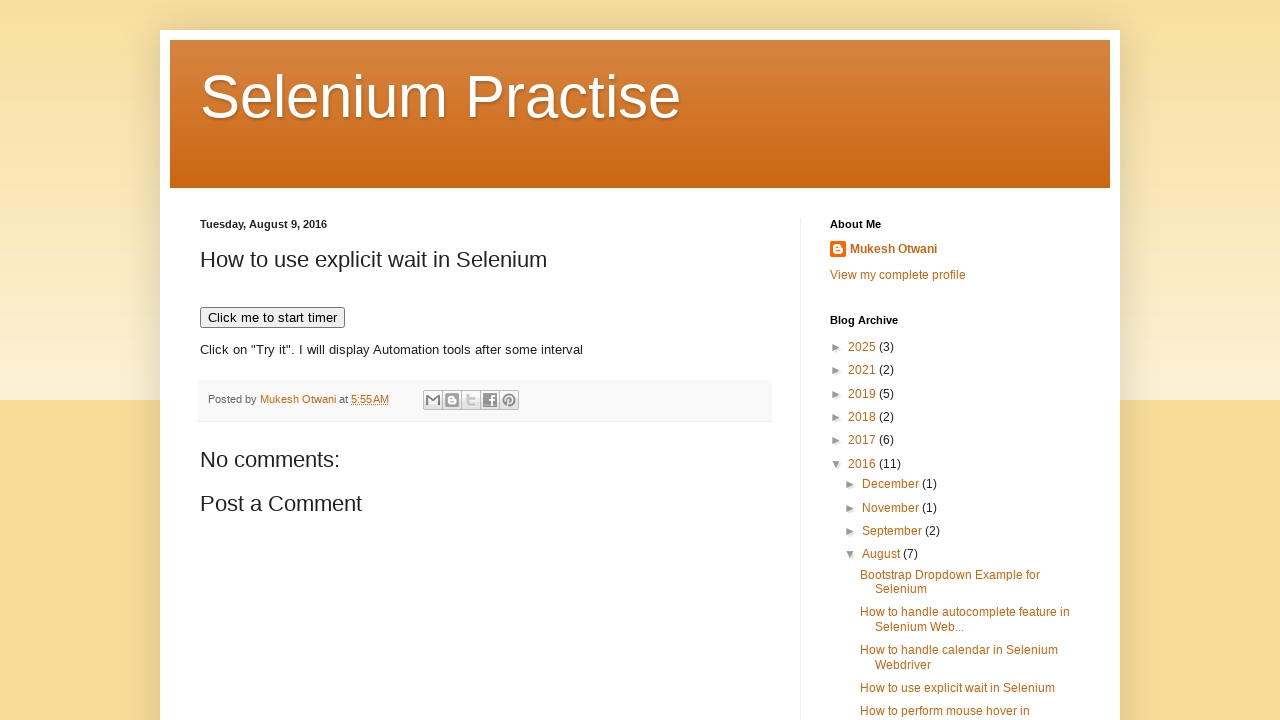

Verified URL contains 'selenium'
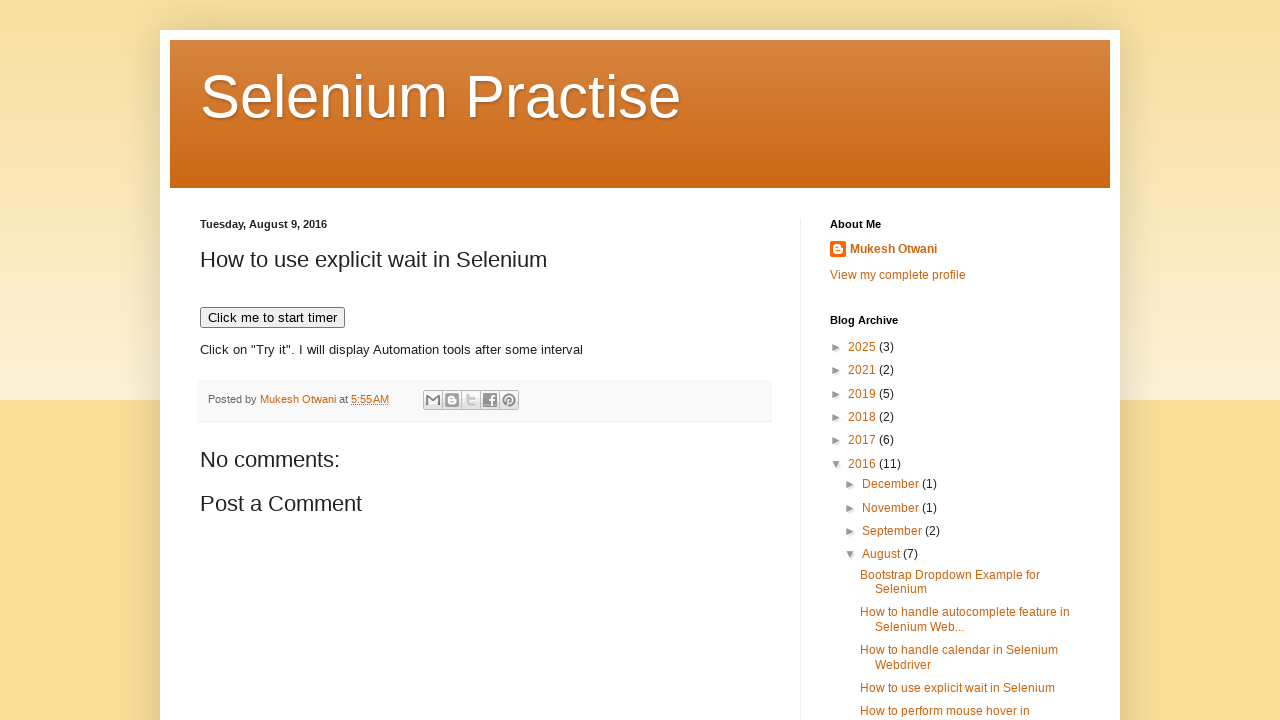

Clicked button to start timer at (272, 318) on xpath=//button[text()='Click me to start timer']
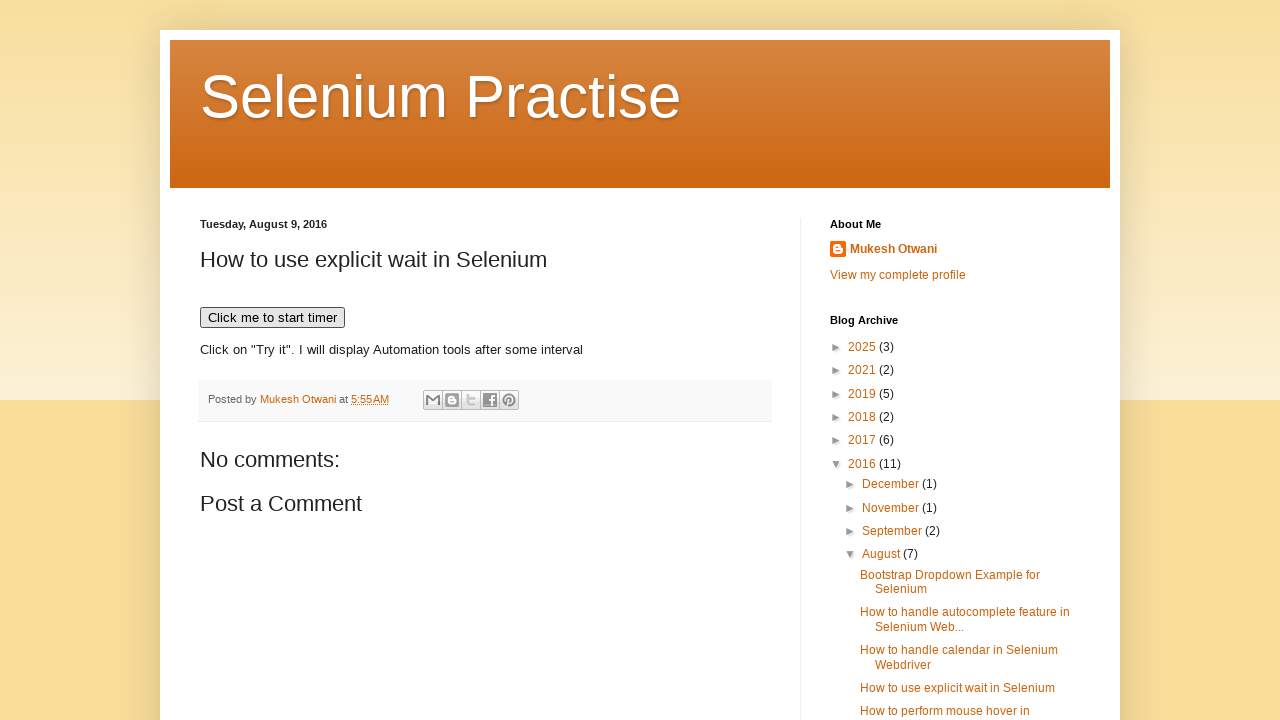

Waited for dynamic element with text 'WebDriver' to appear (timeout: 20s)
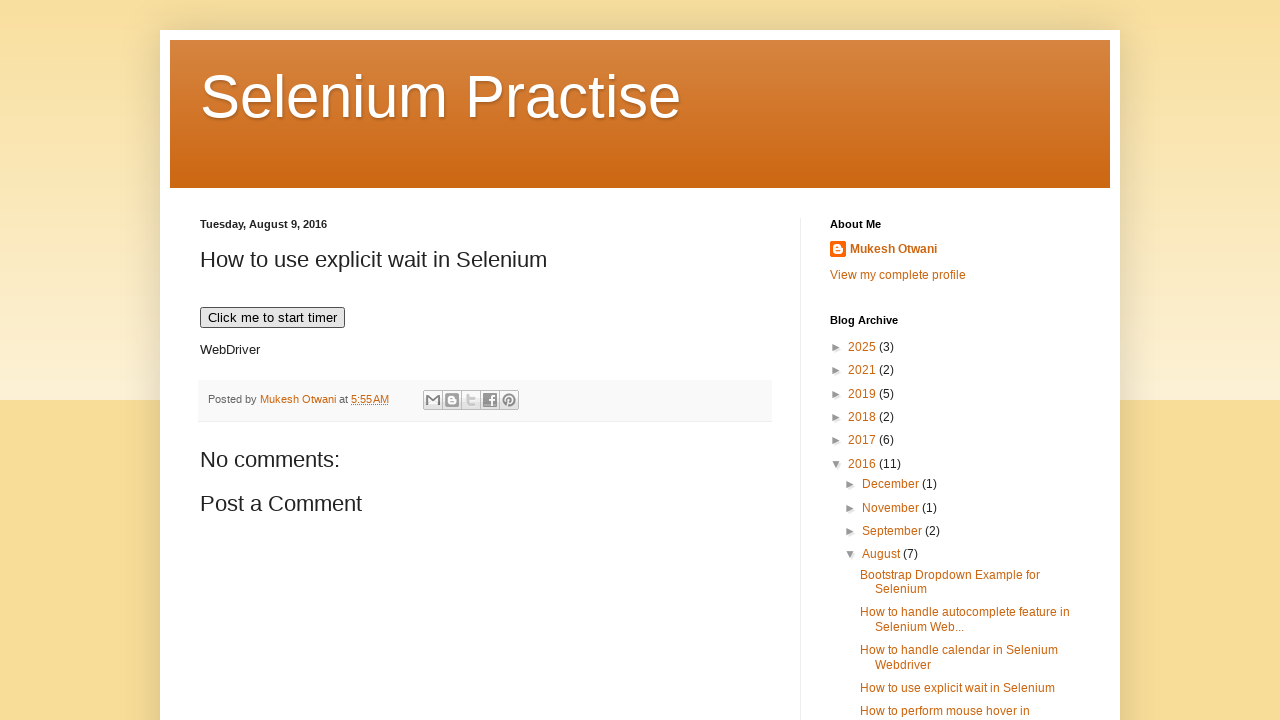

Verified element 'WebDriver' is visible
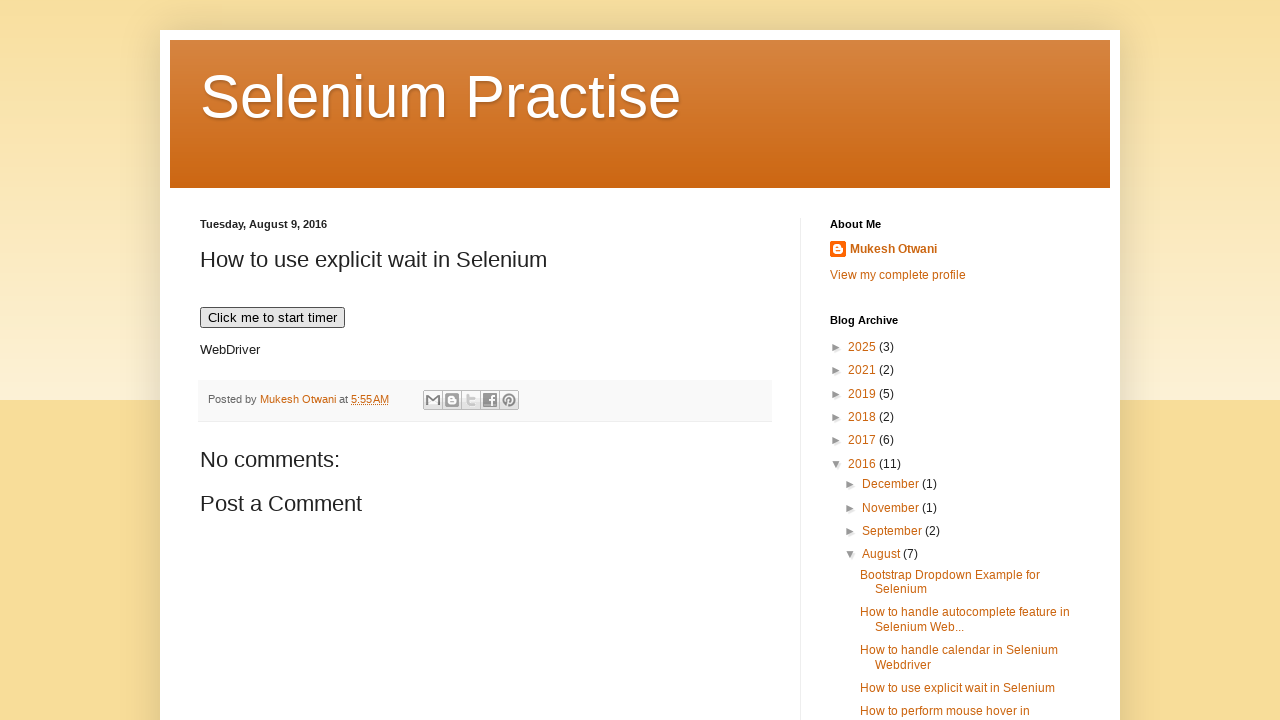

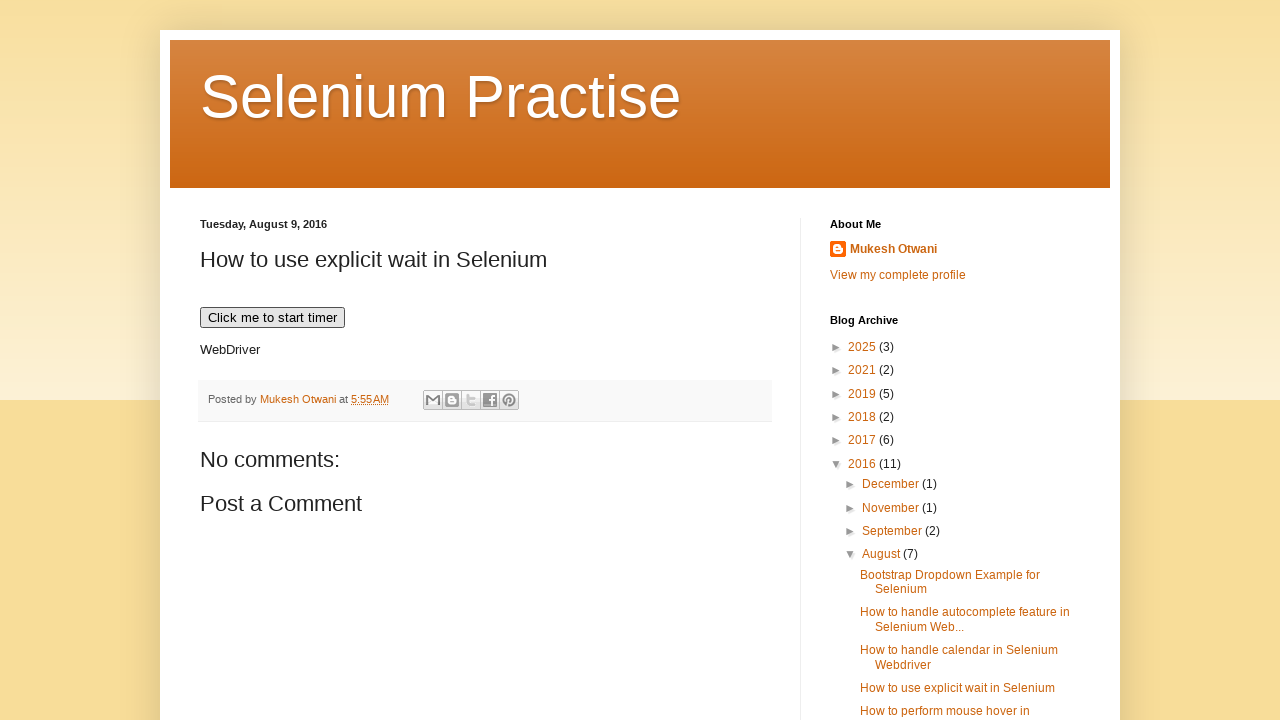